Tests opening a new browser tab by clicking the New Tab button and verifying content in the new tab

Starting URL: http://demoqa.com/browser-windows

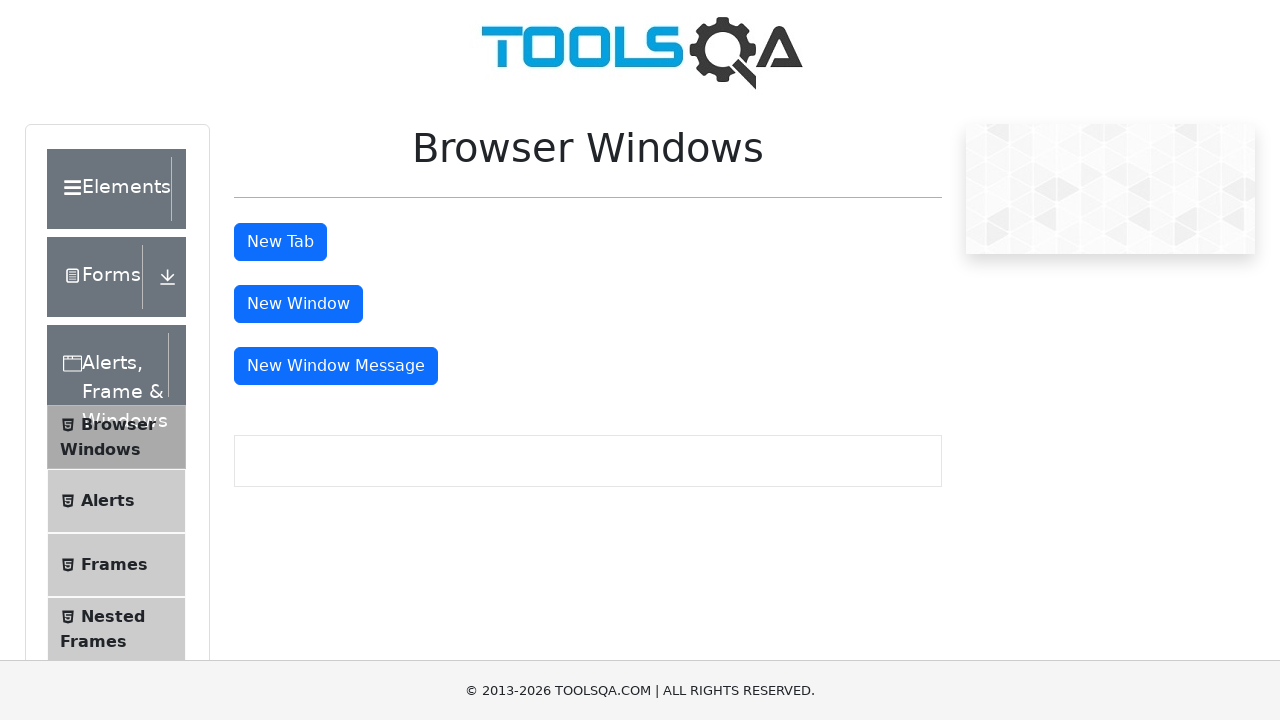

Clicked New Tab button to open a new browser tab at (280, 242) on #tabButton
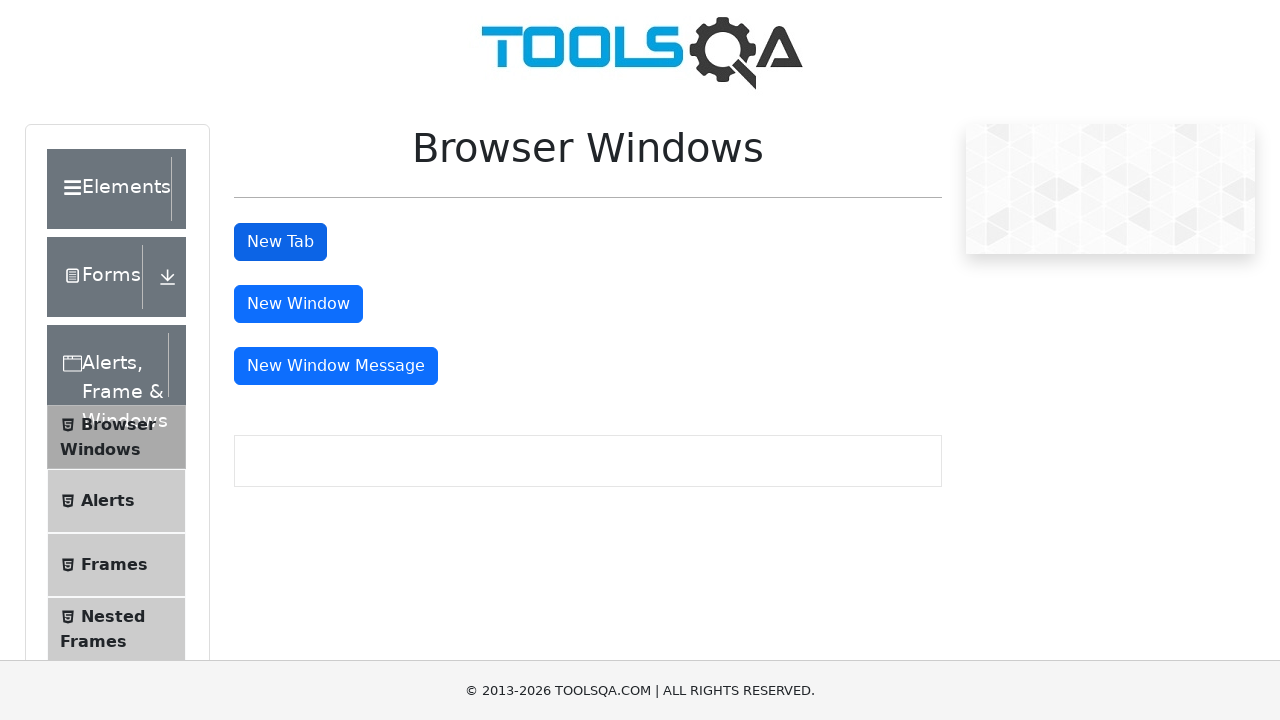

New page object retrieved from context
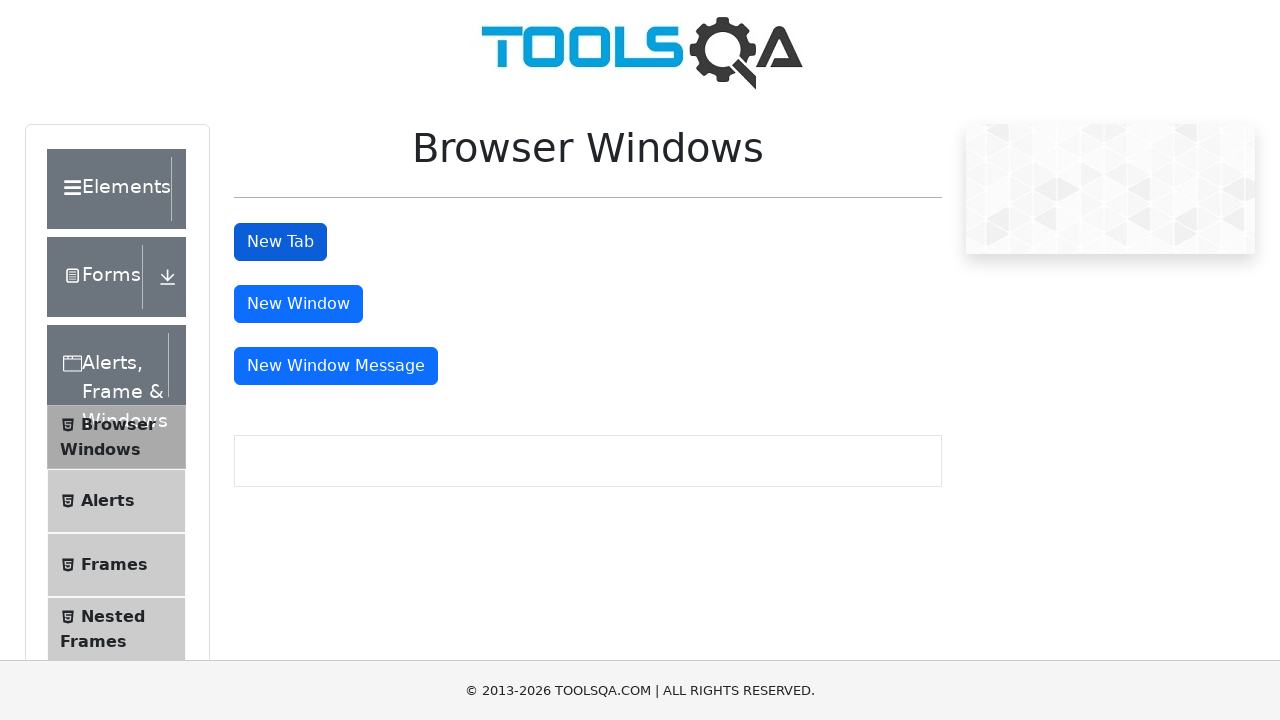

Waited for sample heading to load in new tab
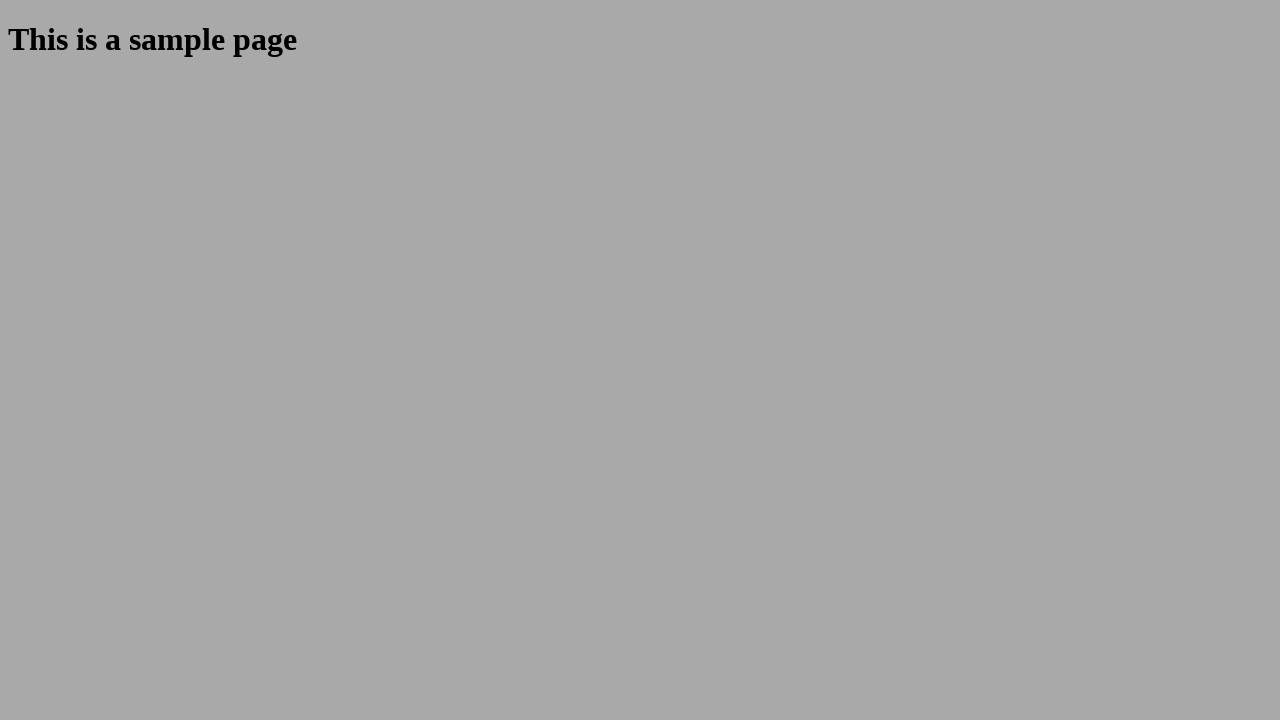

Closed the new browser tab
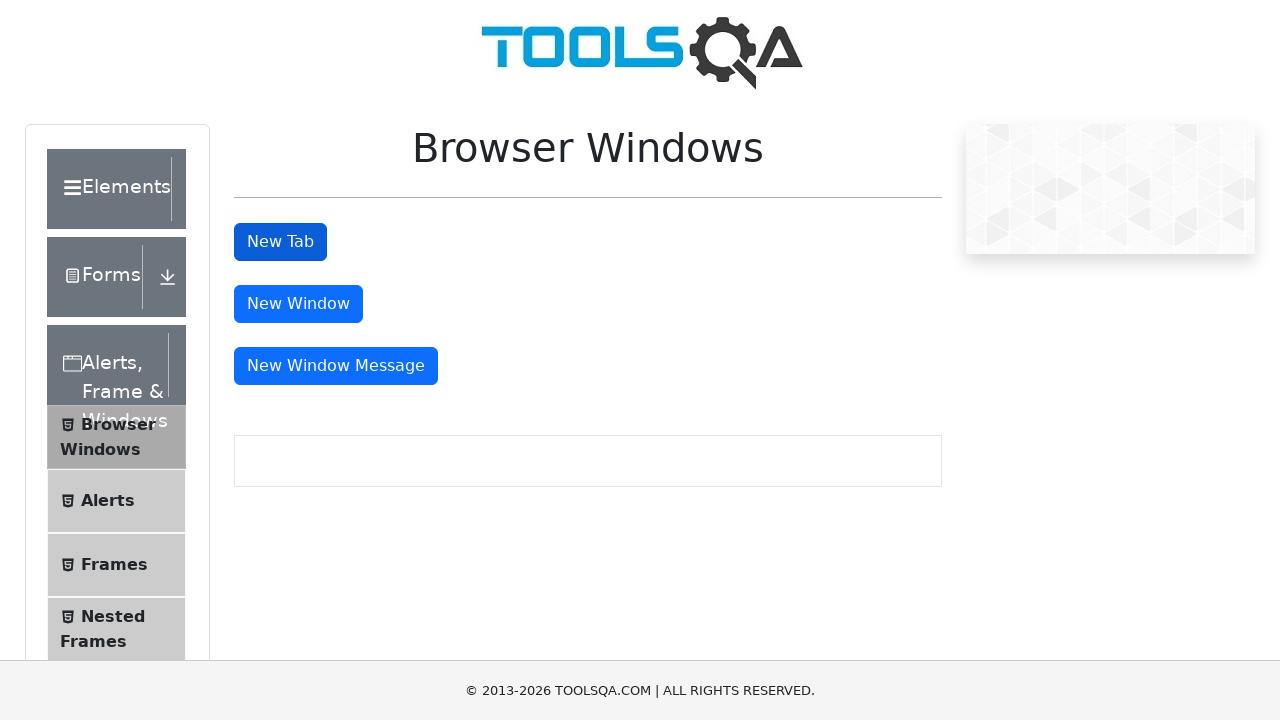

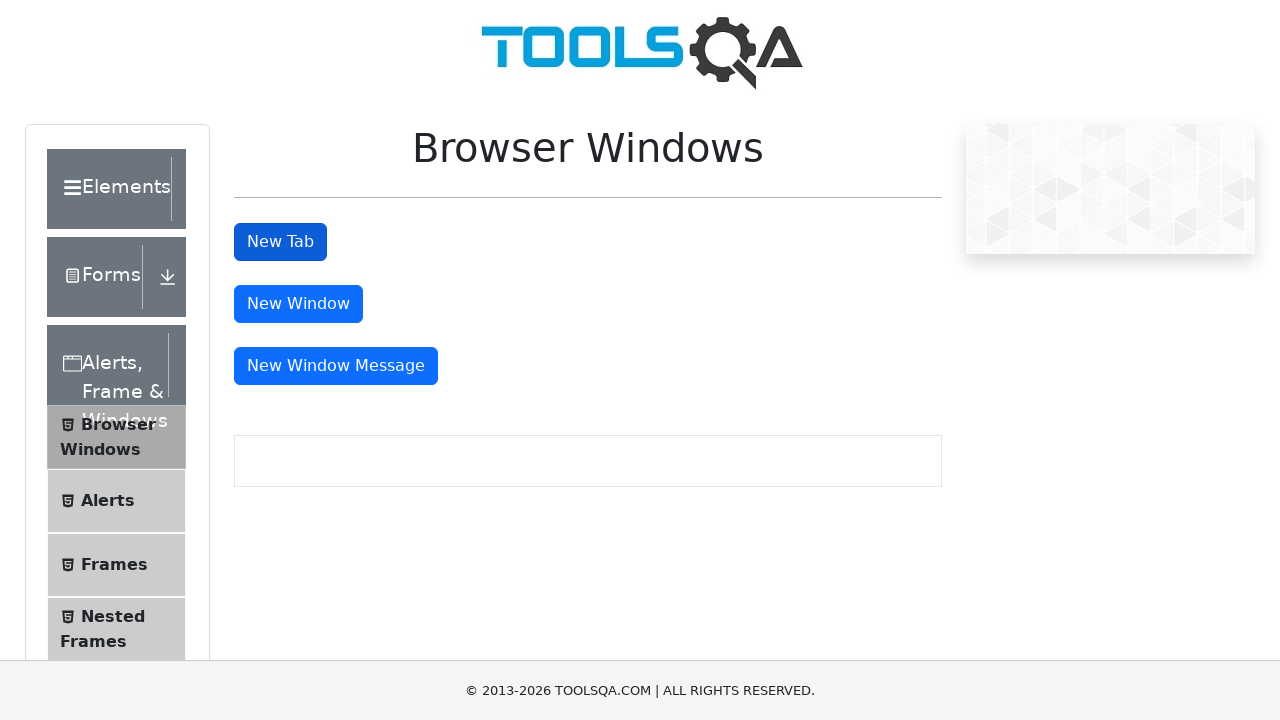